Navigates to Fideliscare website and maximizes the browser window

Starting URL: https://www.fideliscare.org

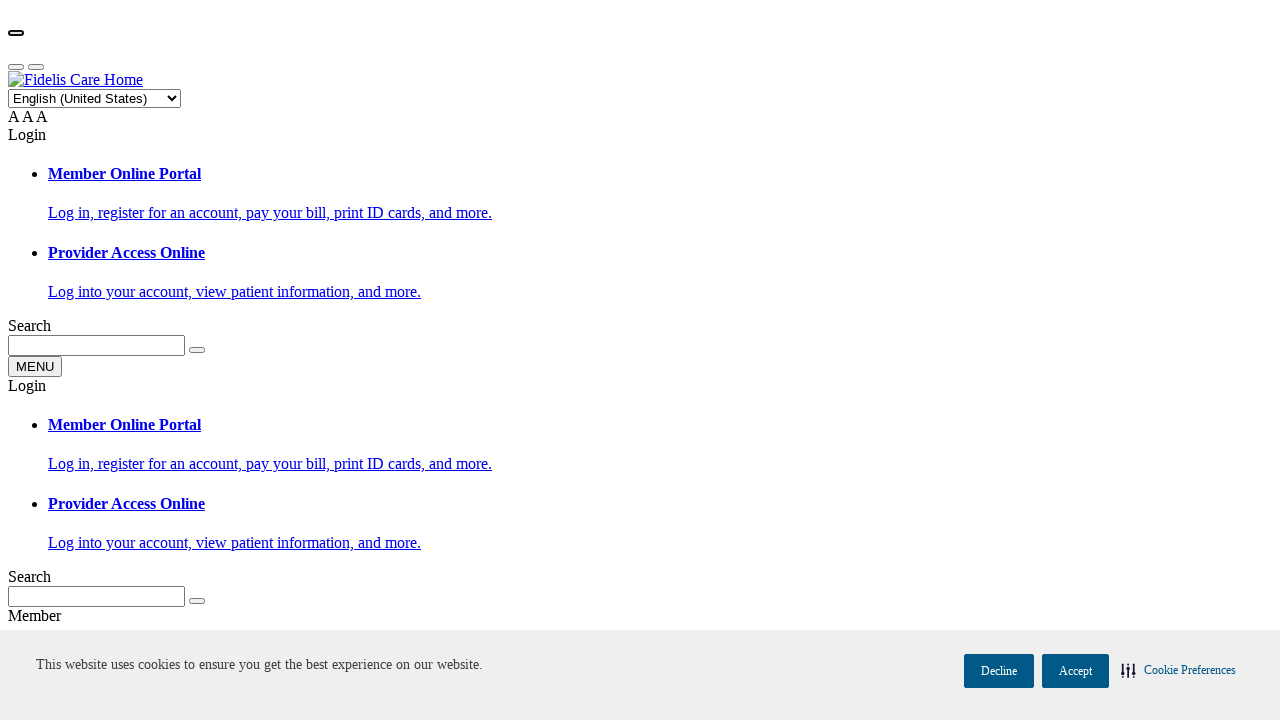

Navigated to Fideliscare website at https://www.fideliscare.org
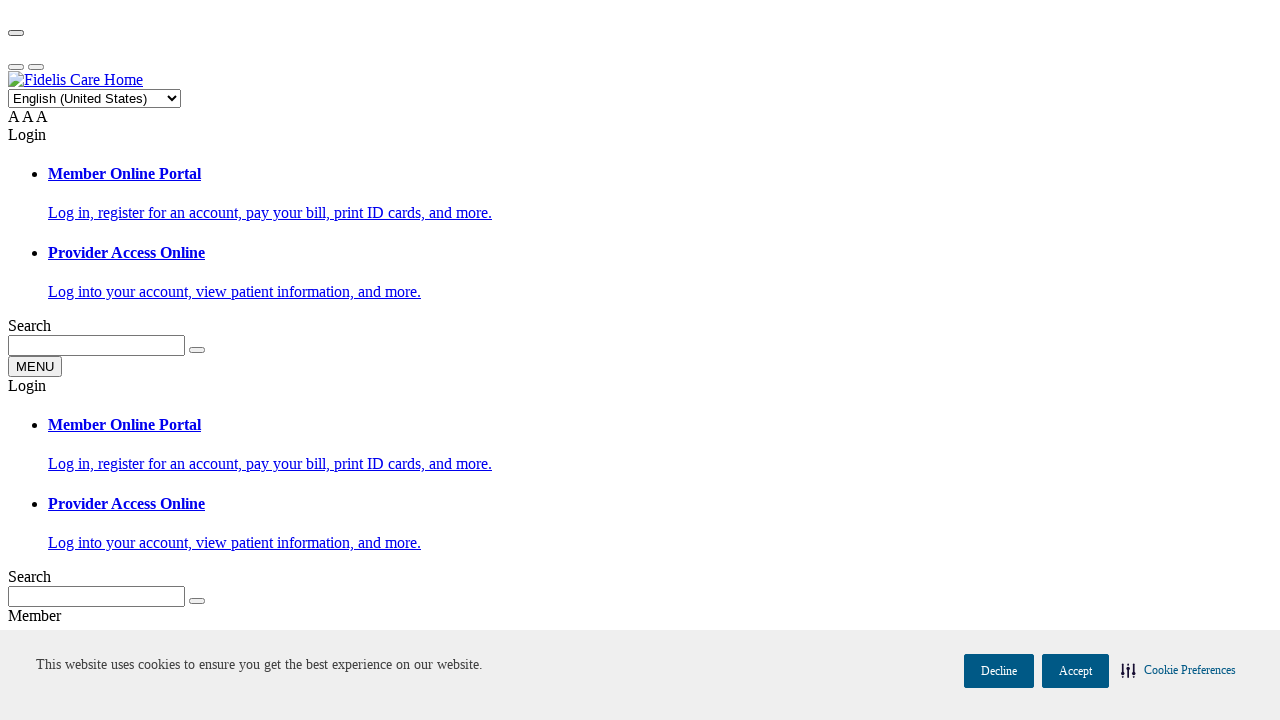

Maximized browser window
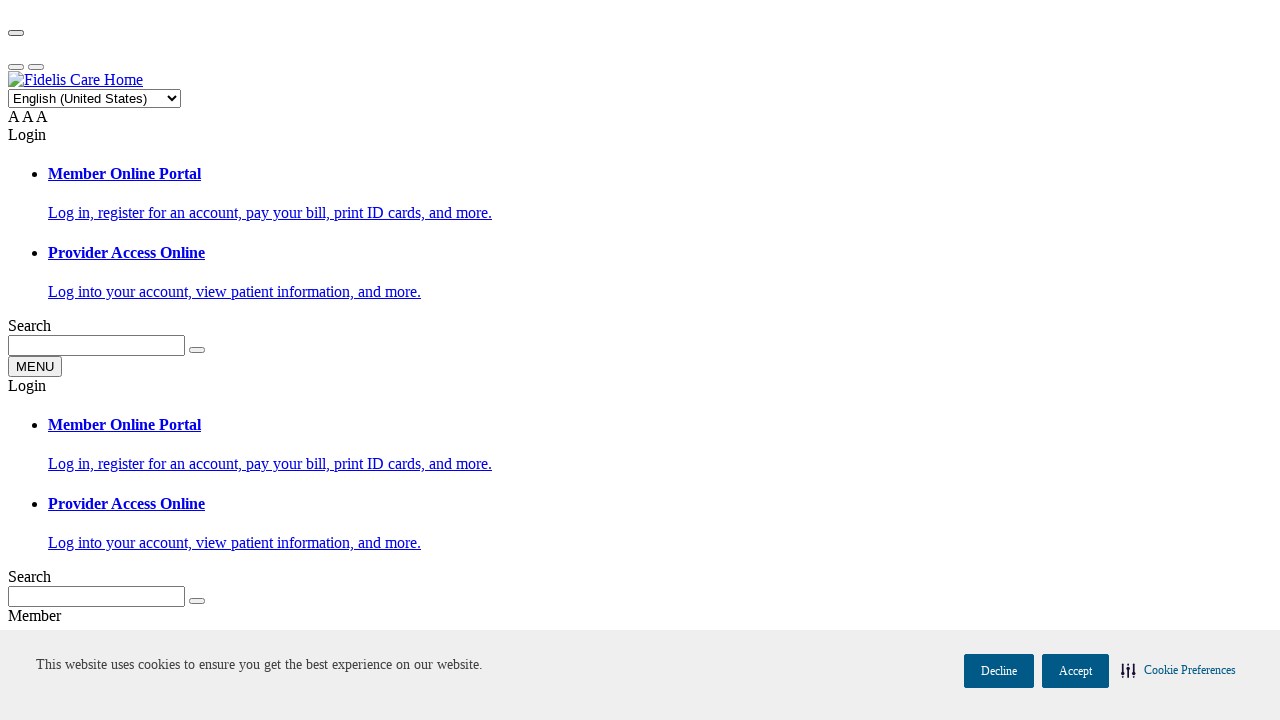

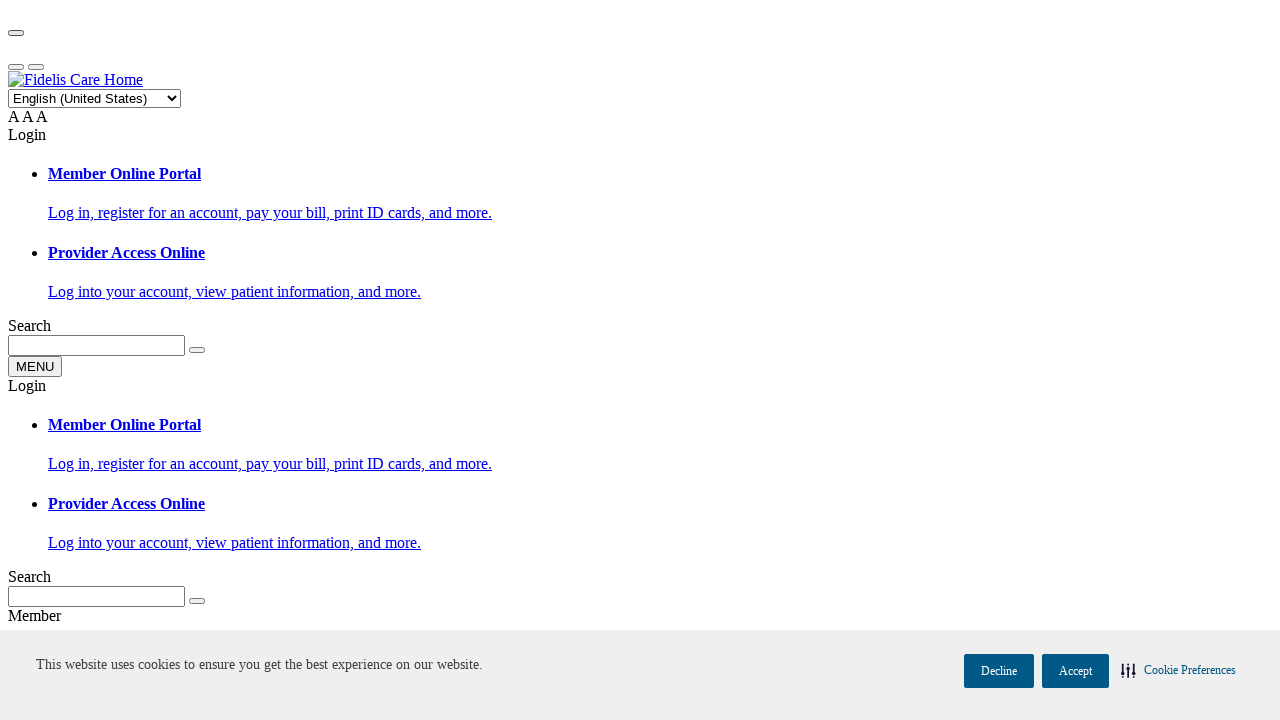